Tests radio button functionality by clicking the "Hockey" radio button and verifying it becomes selected after clicking.

Starting URL: https://practice.cydeo.com/radio_buttons

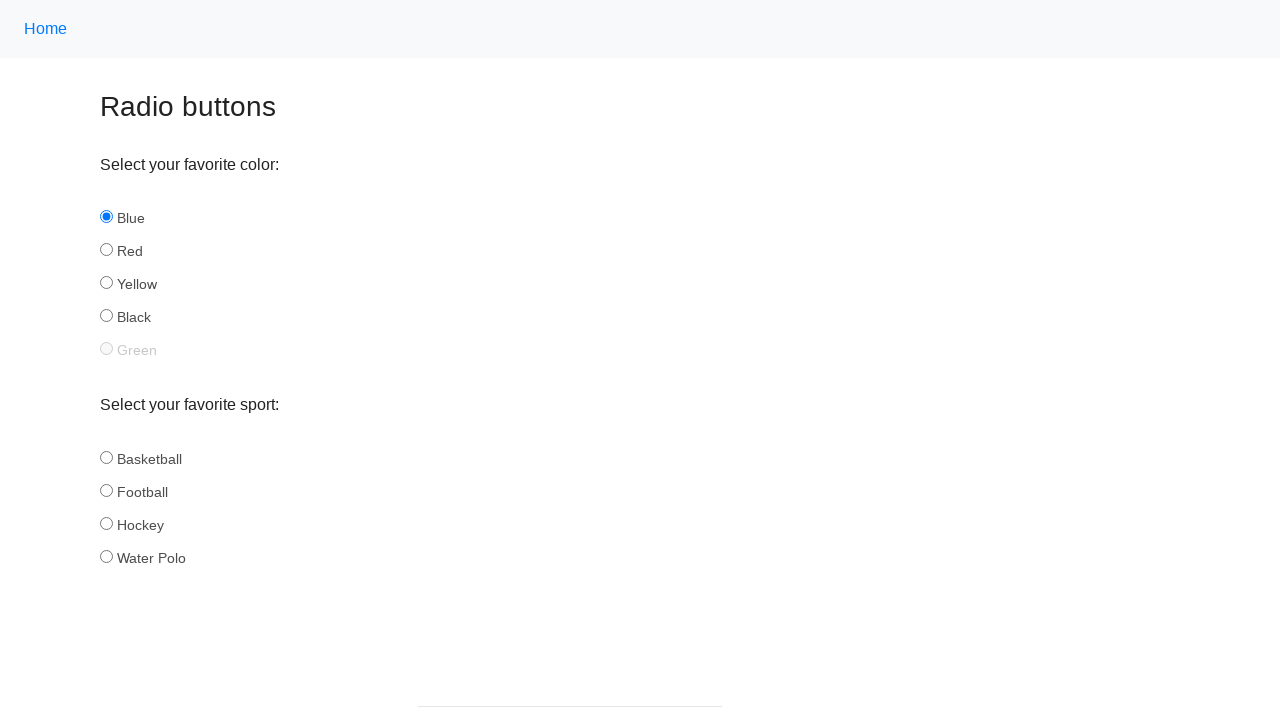

Clicked the Hockey radio button at (106, 523) on input#hockey
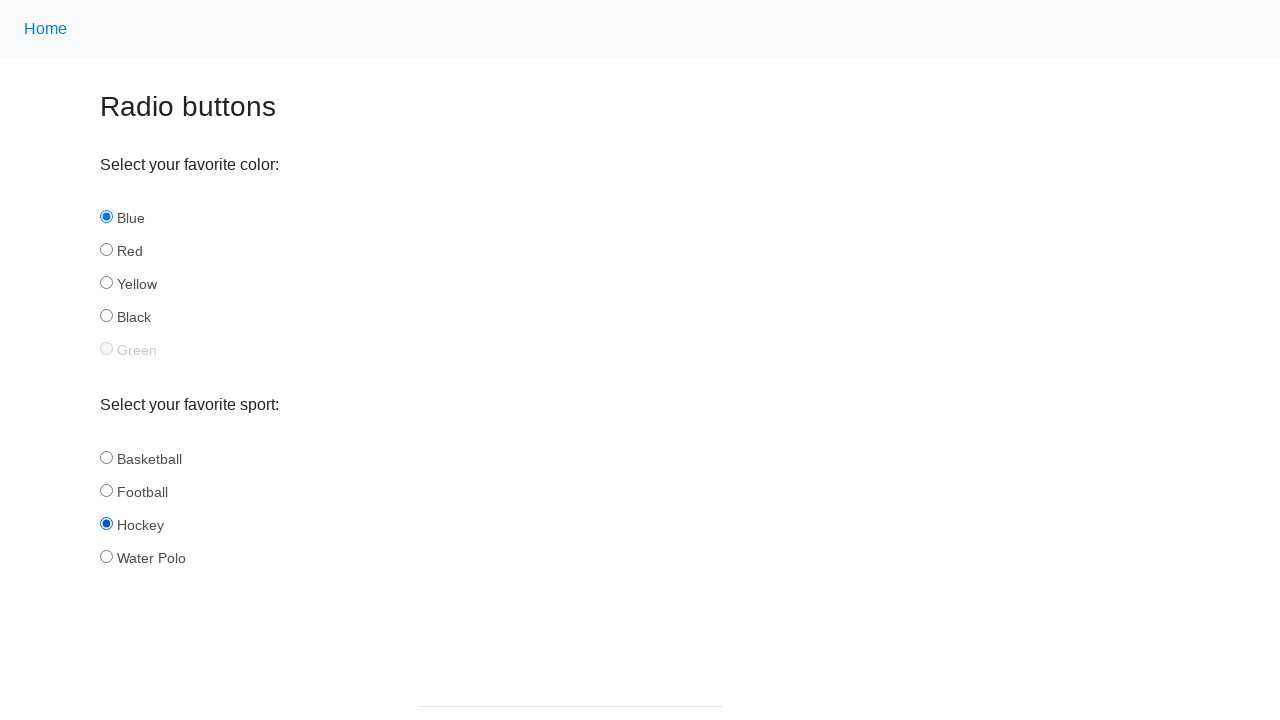

Located the Hockey radio button element
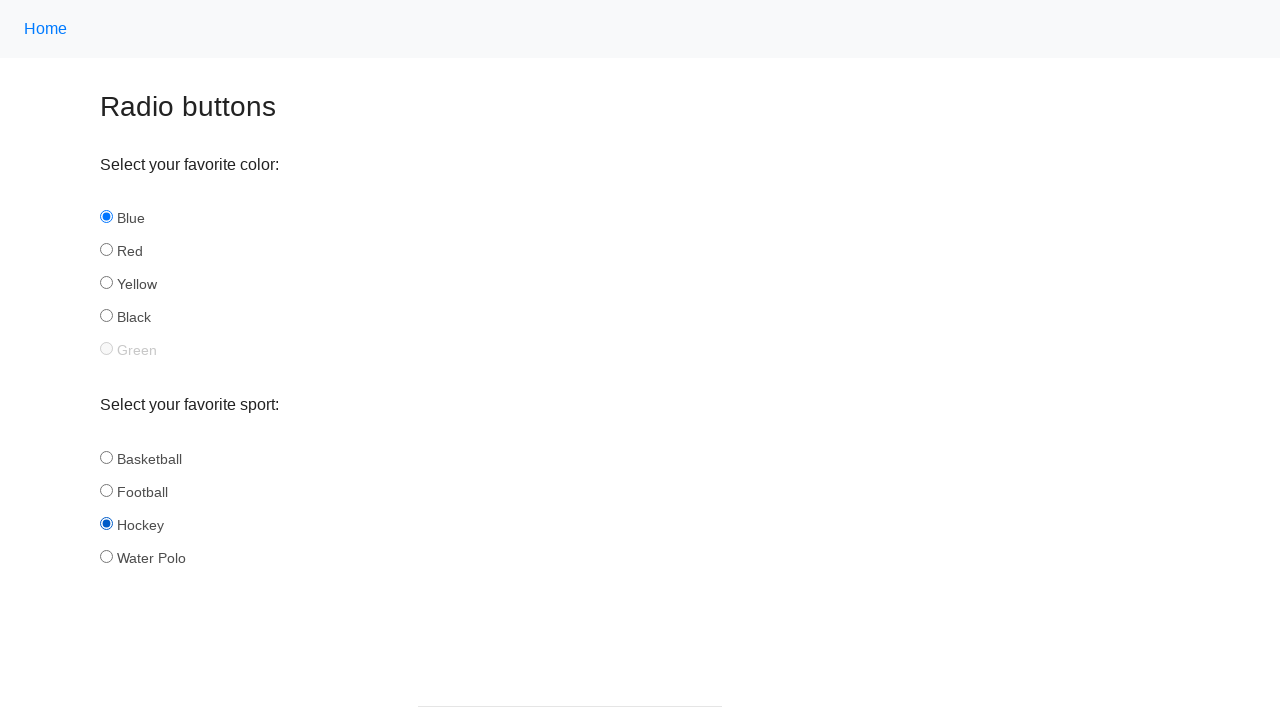

Verified that the Hockey radio button is selected
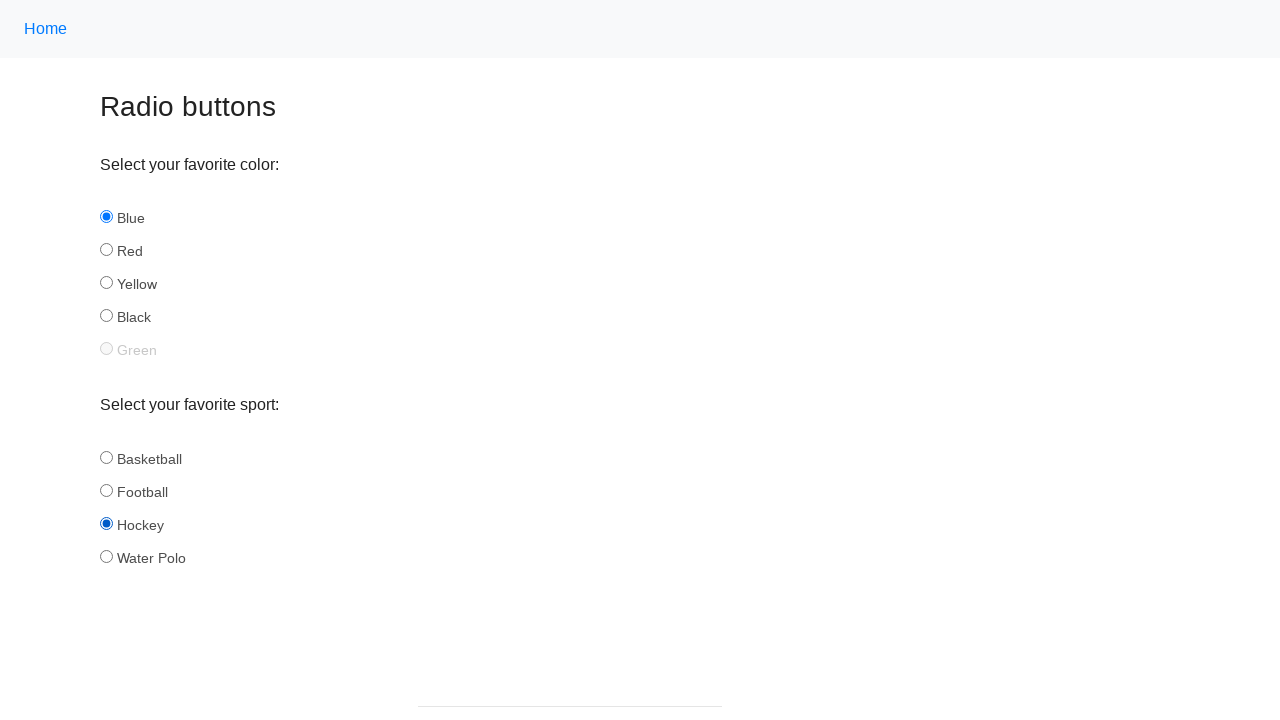

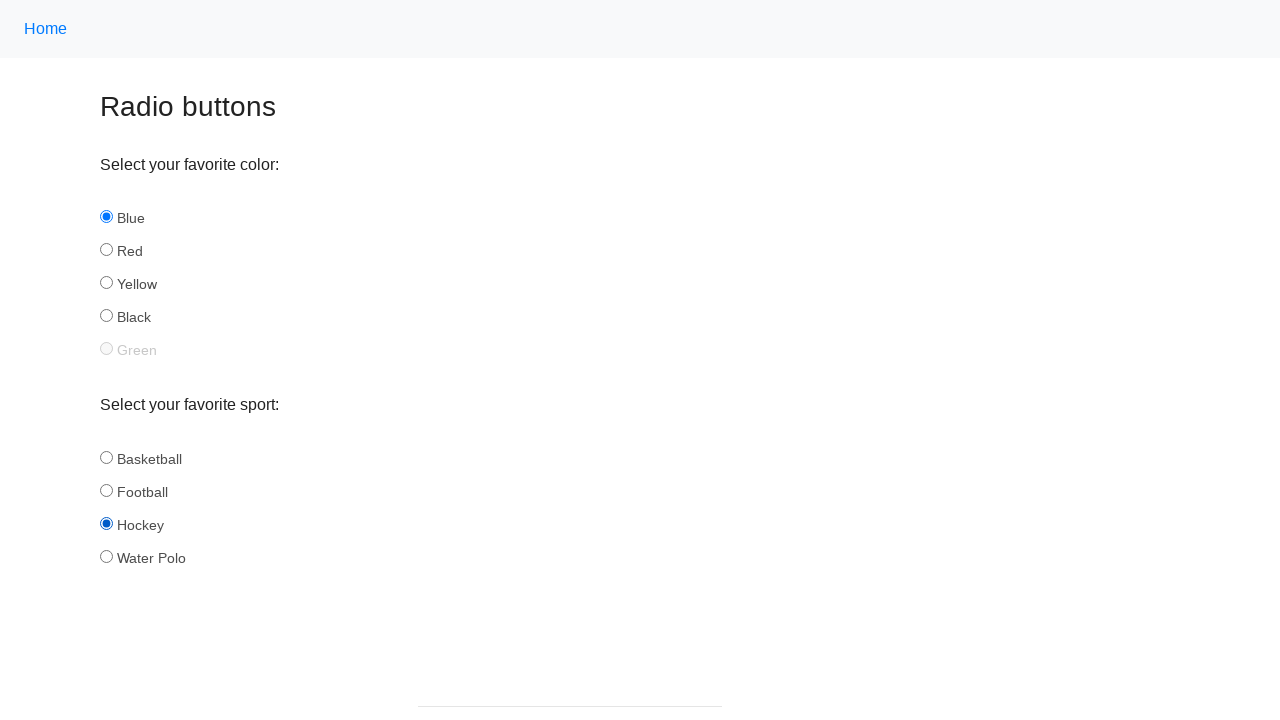